Tests the search functionality on Advantage Online Shopping website by clicking the search icon, entering a search query, and clicking on a search result.

Starting URL: https://www.advantageonlineshopping.com

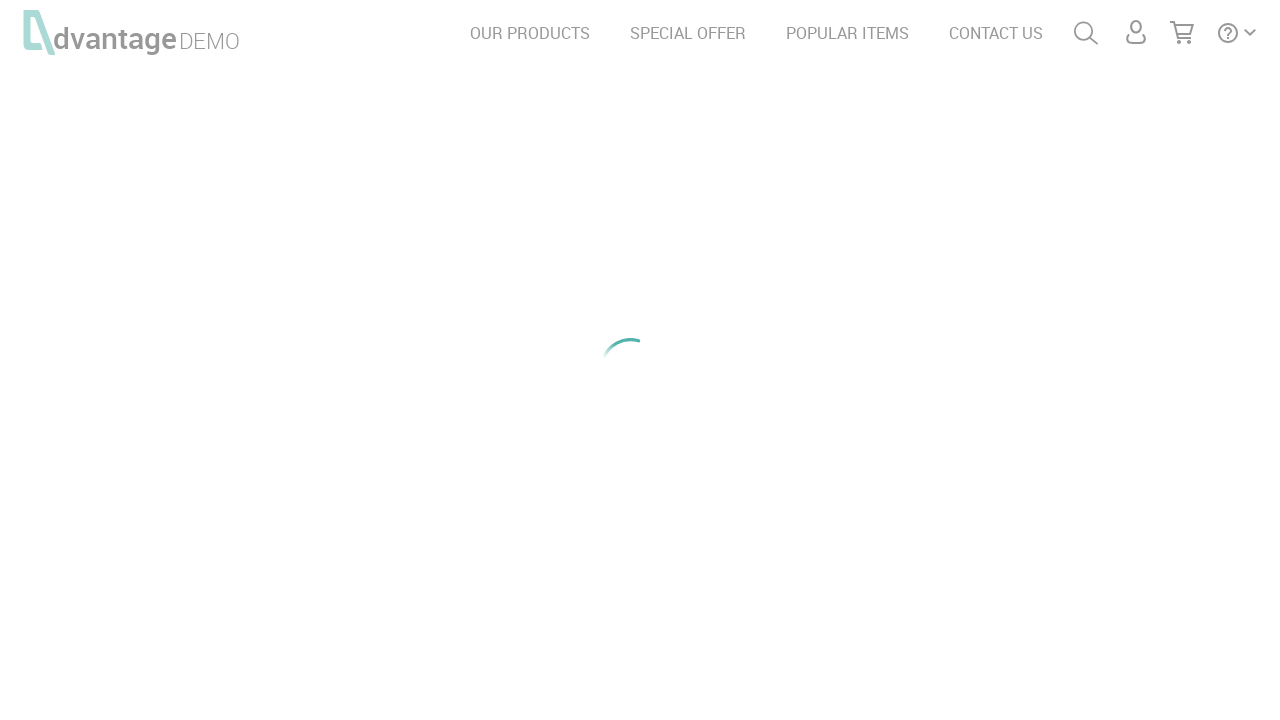

Clicked search/magnifying glass icon at (1086, 33) on #menuSearch
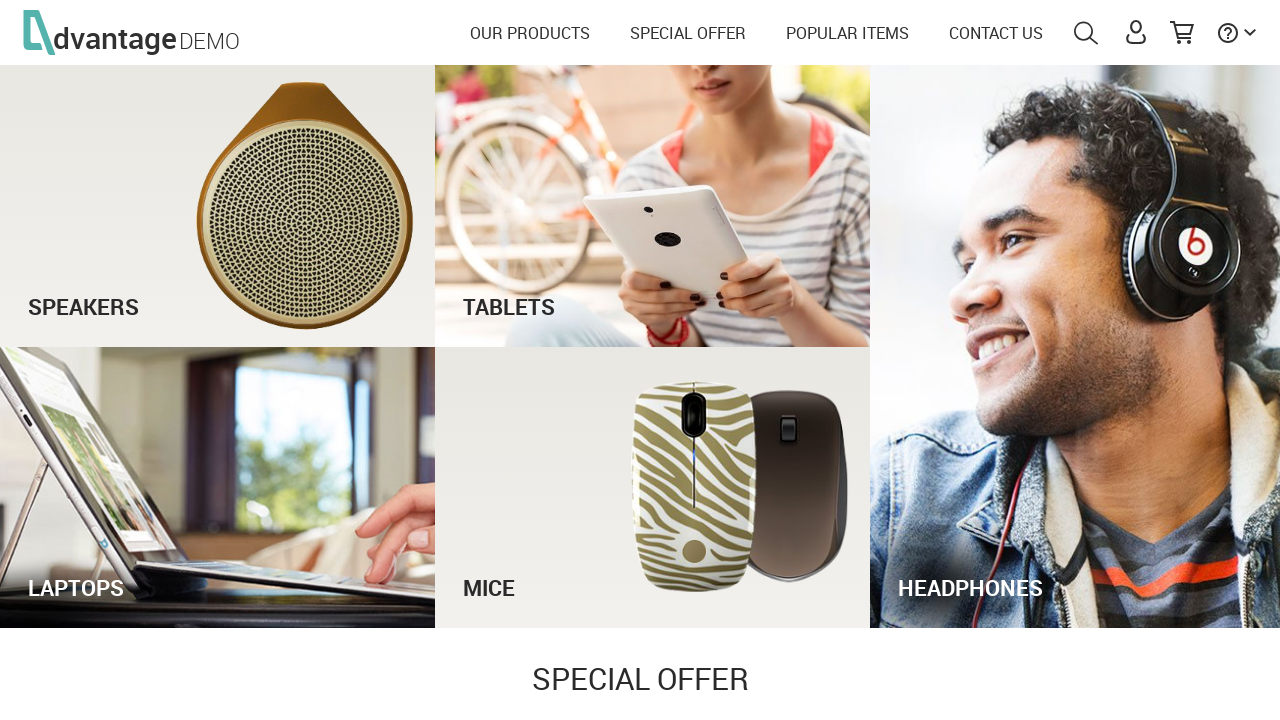

Search input field appeared
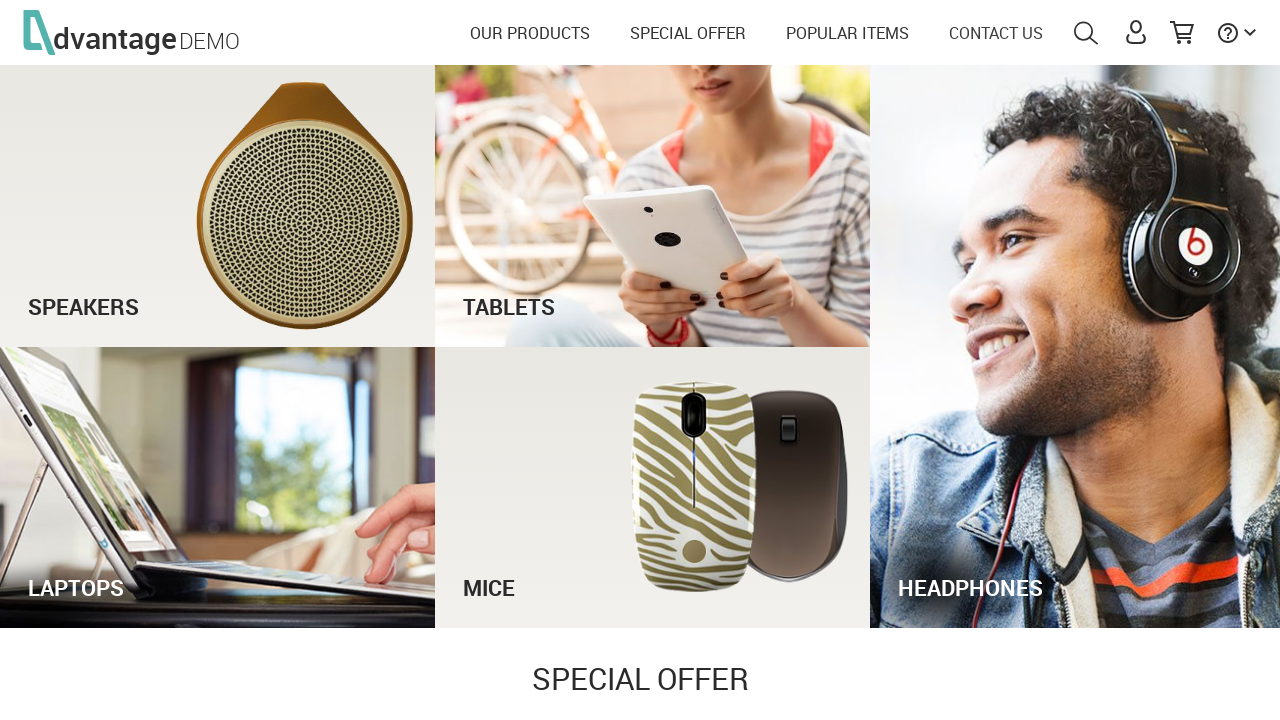

Filled search field with 'laptop' on #autoComplete
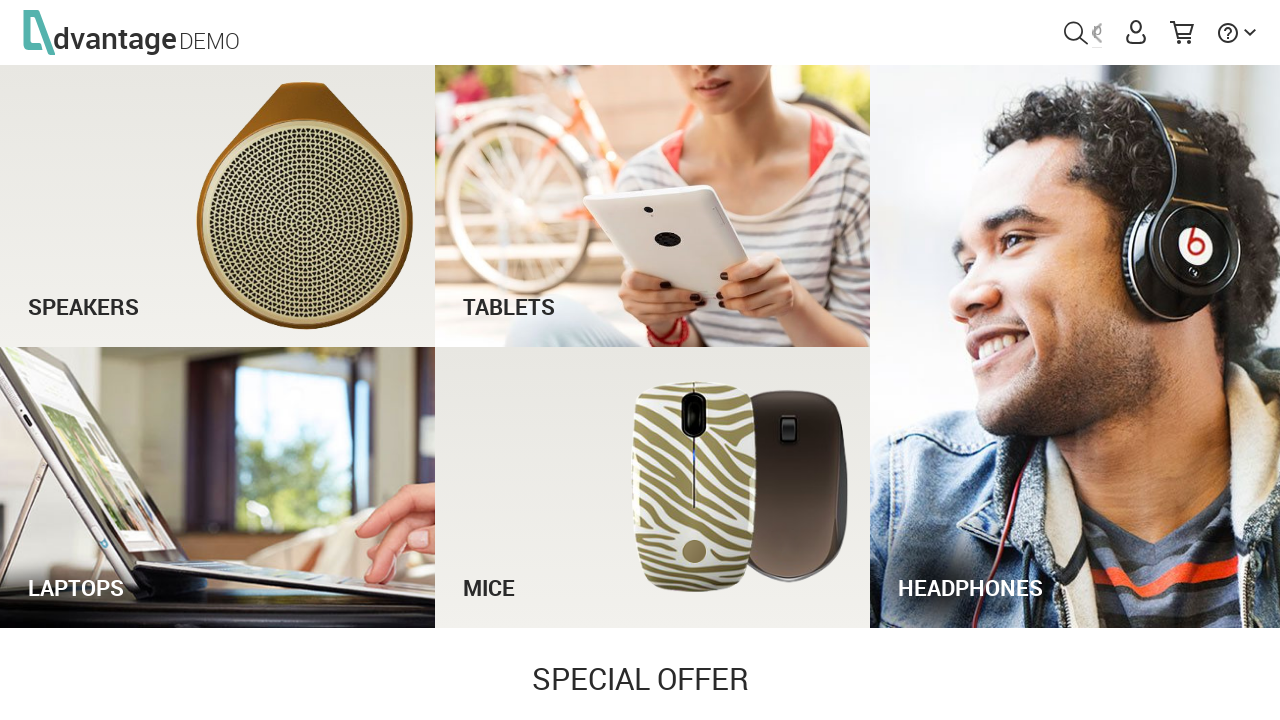

Pressed Enter to submit search query
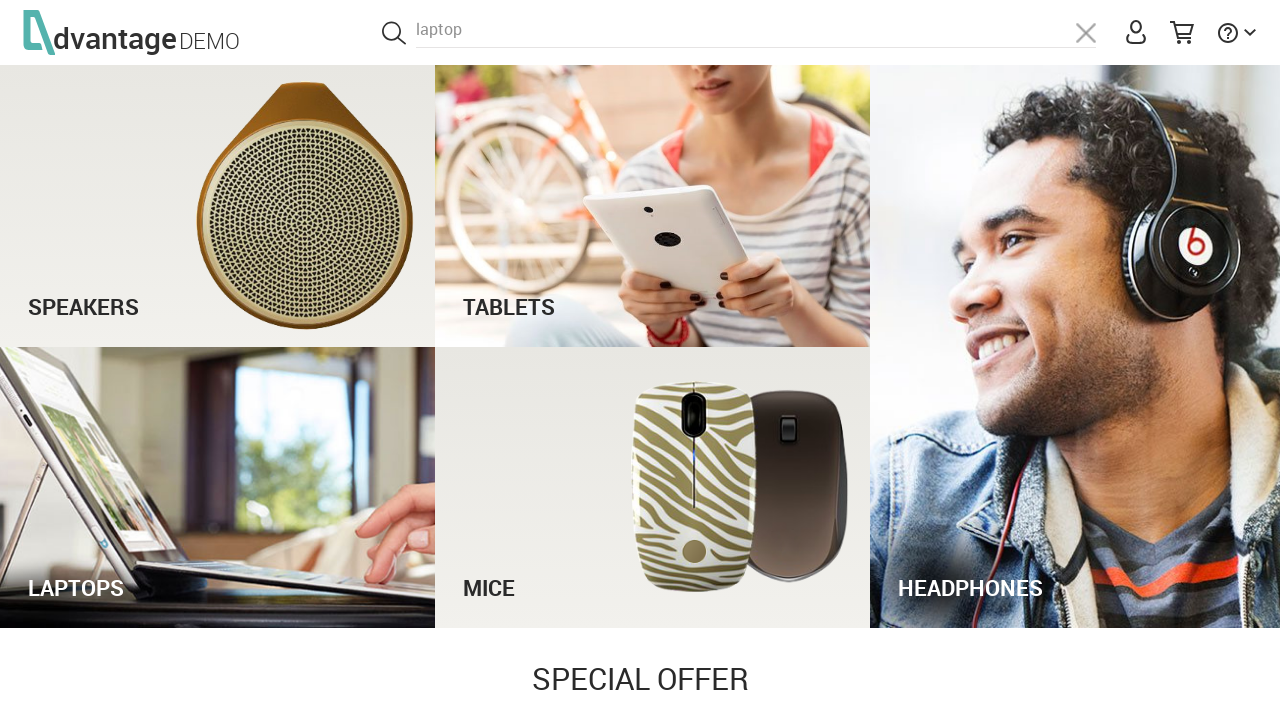

Waited for search results to load
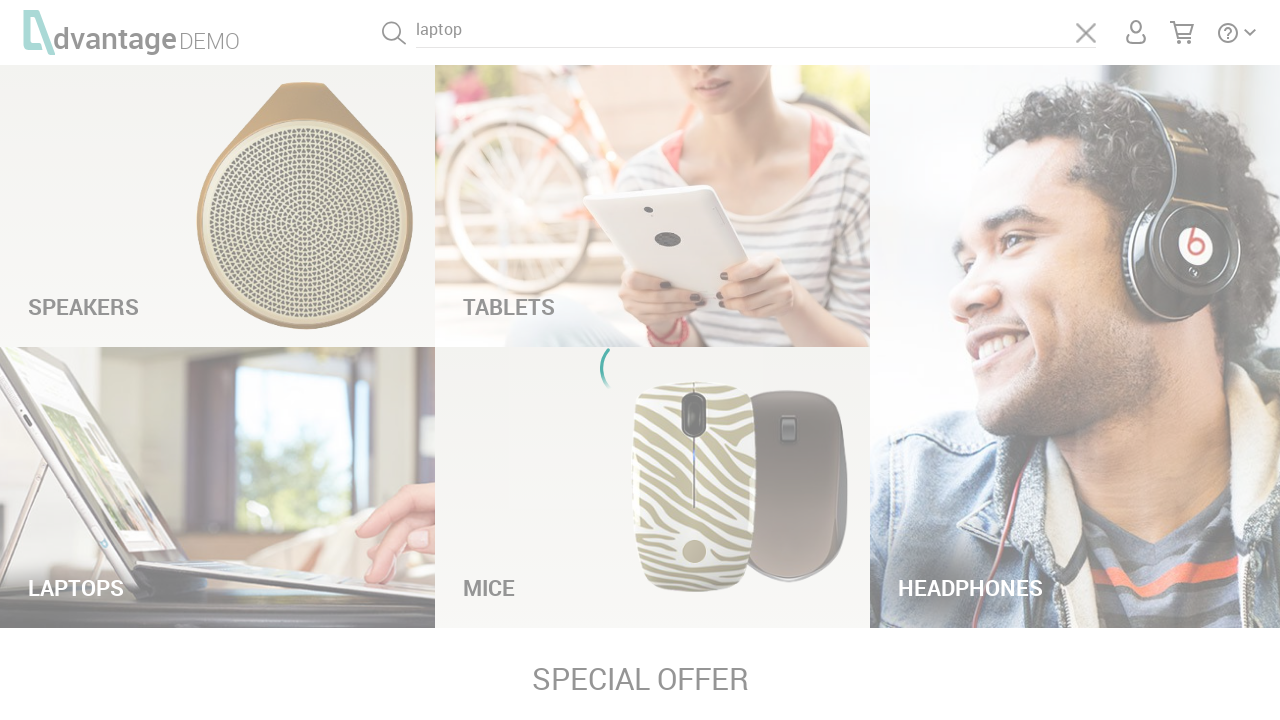

Clicked on a search result product containing 'laptop' at (742, 38) on a:has-text('laptop')
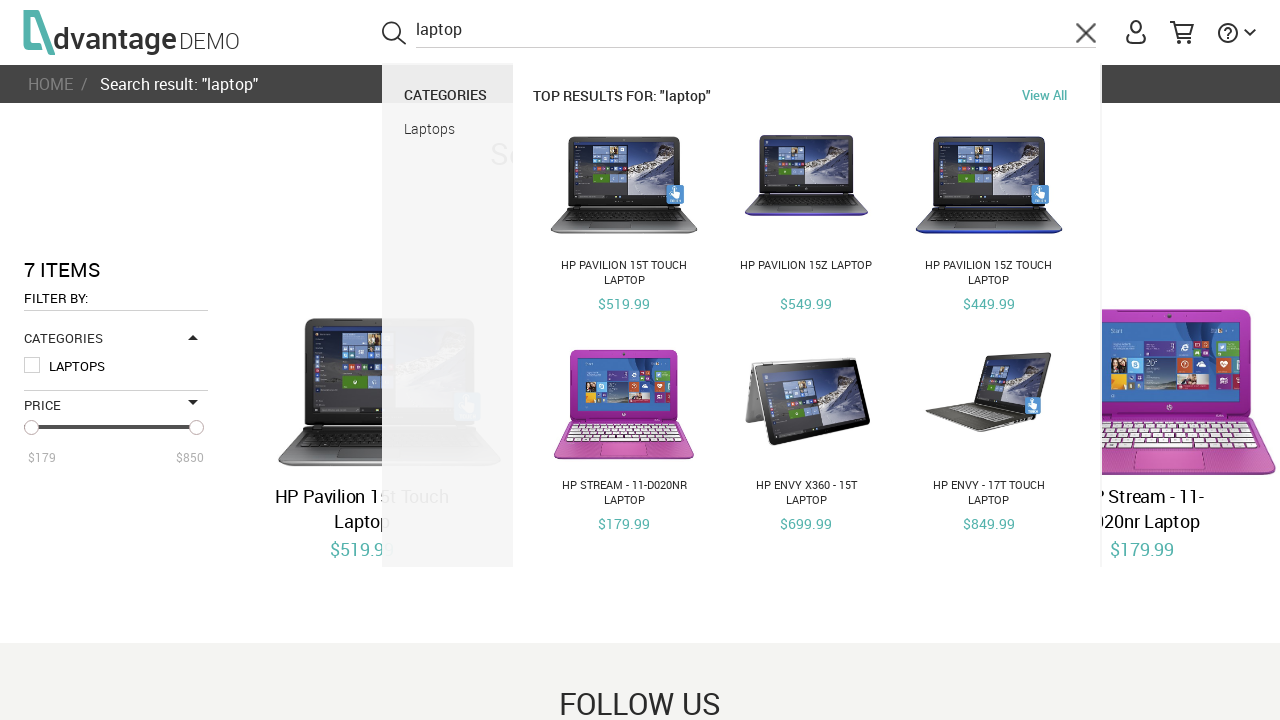

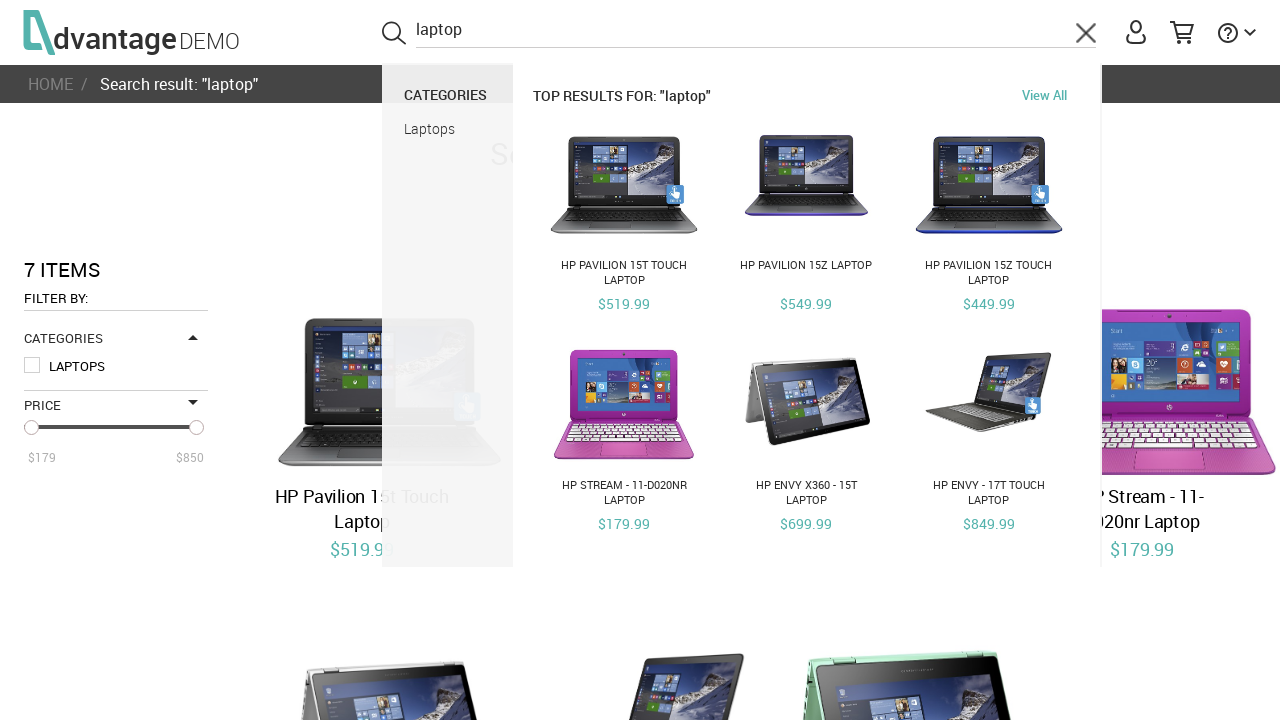